Tests multiplication operation on the calculator by clicking digit buttons 423 × 525 and verifying the result

Starting URL: https://www.calculator.net

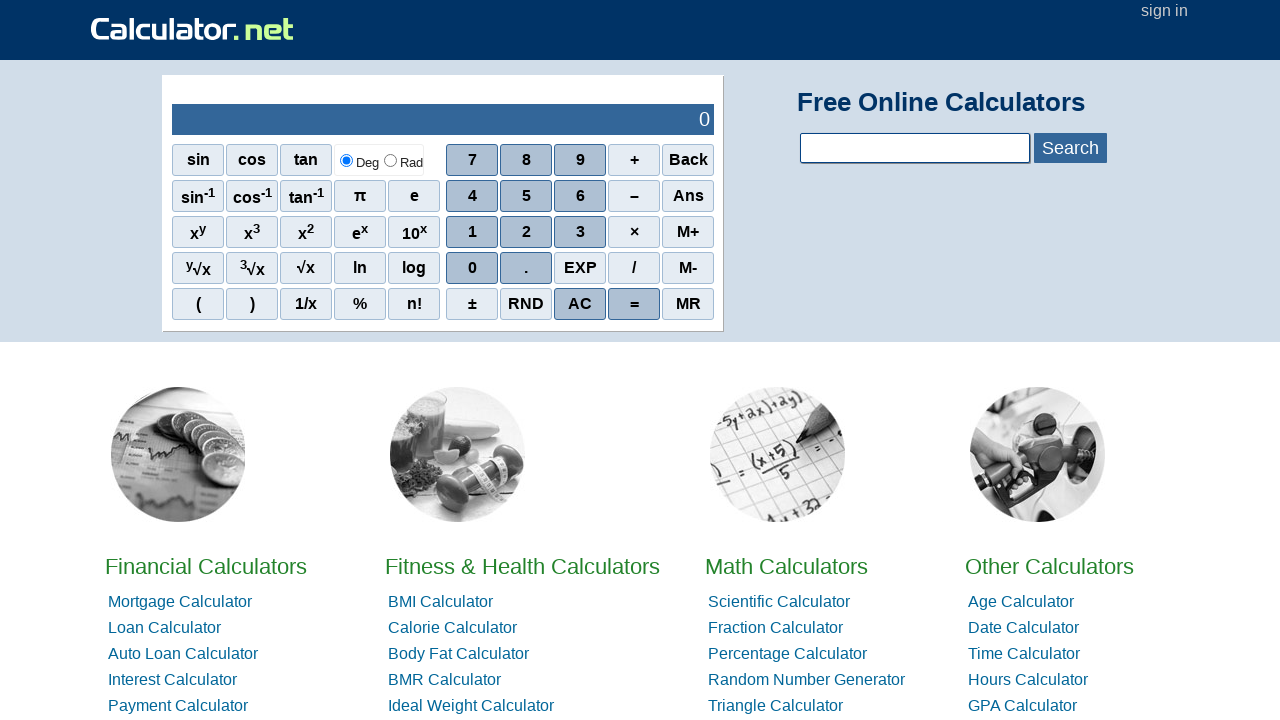

Calculator loaded and content element found
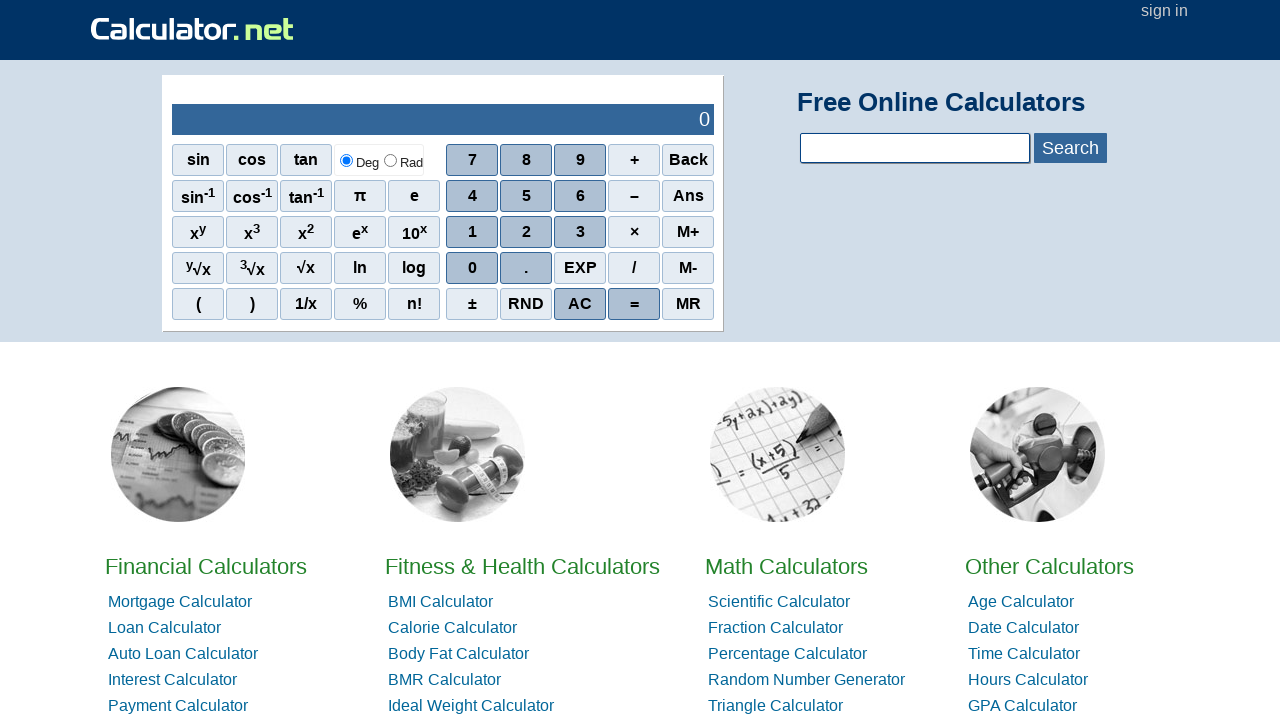

Clicked digit 4 at (472, 196) on xpath=//*[@id="sciout"]/tbody/tr[2]/td[2]/div/div[2]/span[1]
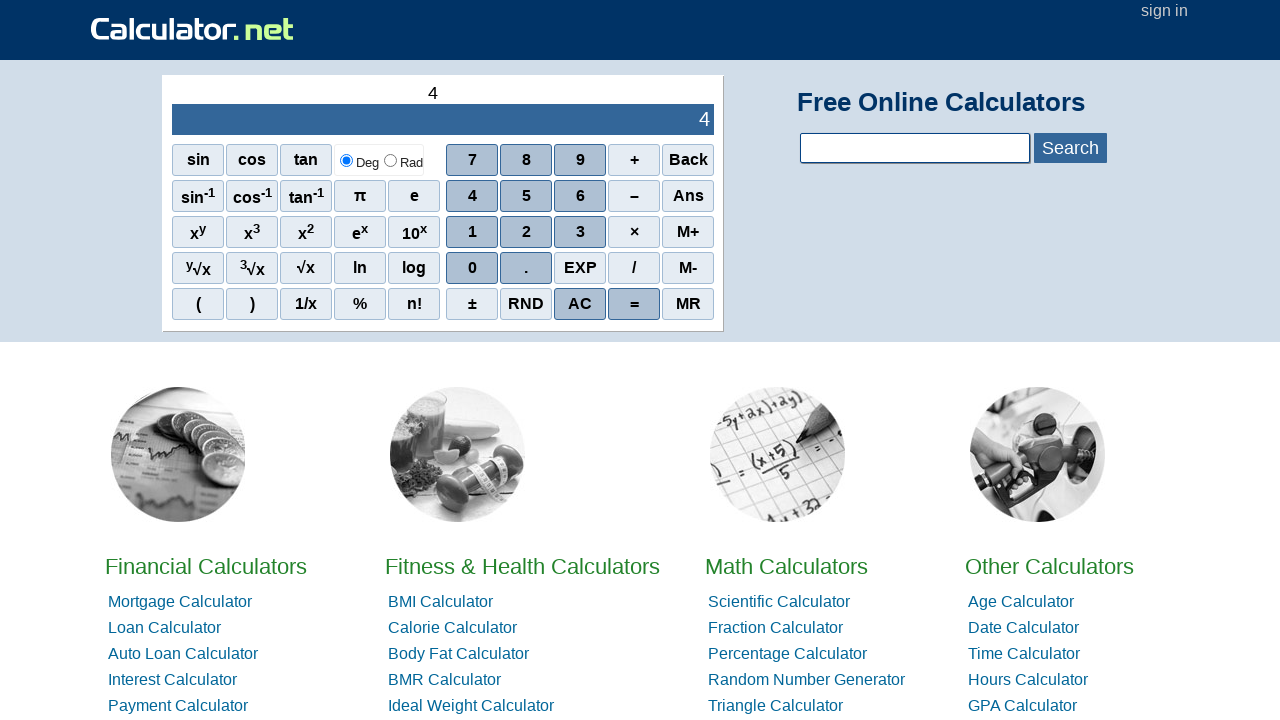

Clicked digit 2 at (526, 232) on xpath=//*[@id="sciout"]/tbody/tr[2]/td[2]/div/div[3]/span[2]
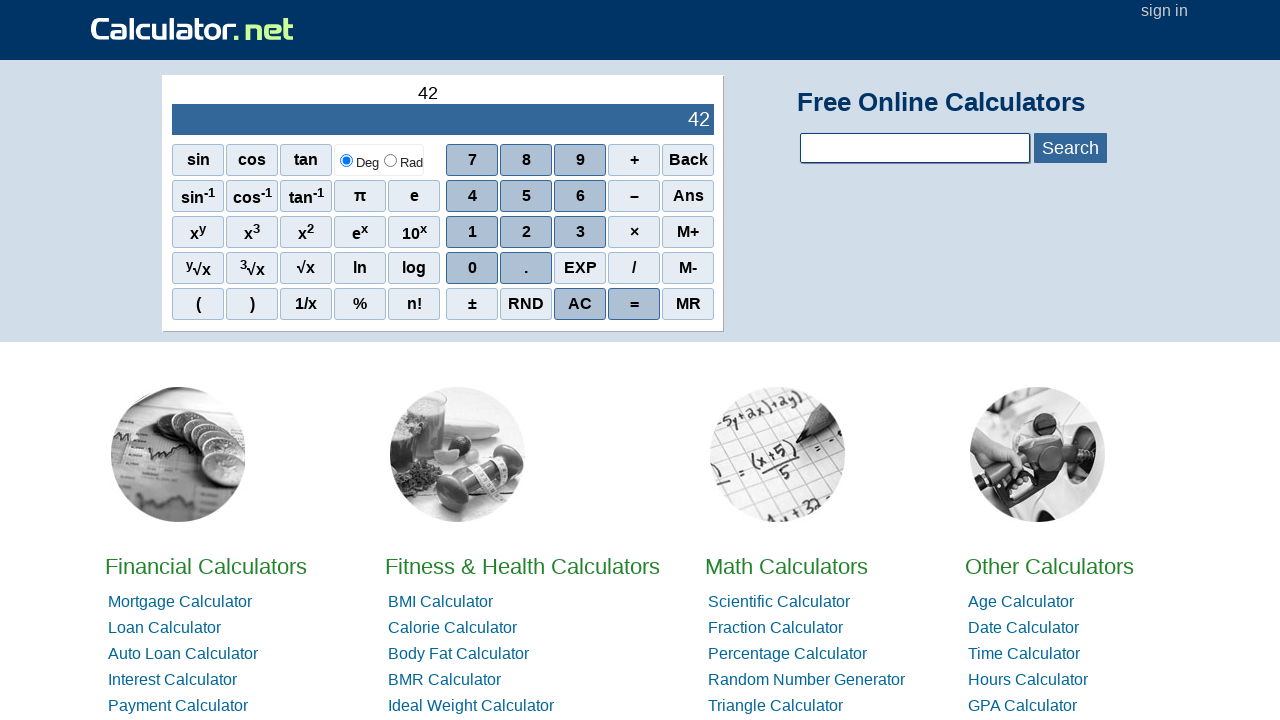

Clicked digit 3 at (580, 232) on xpath=//*[@id="sciout"]/tbody/tr[2]/td[2]/div/div[3]/span[3]
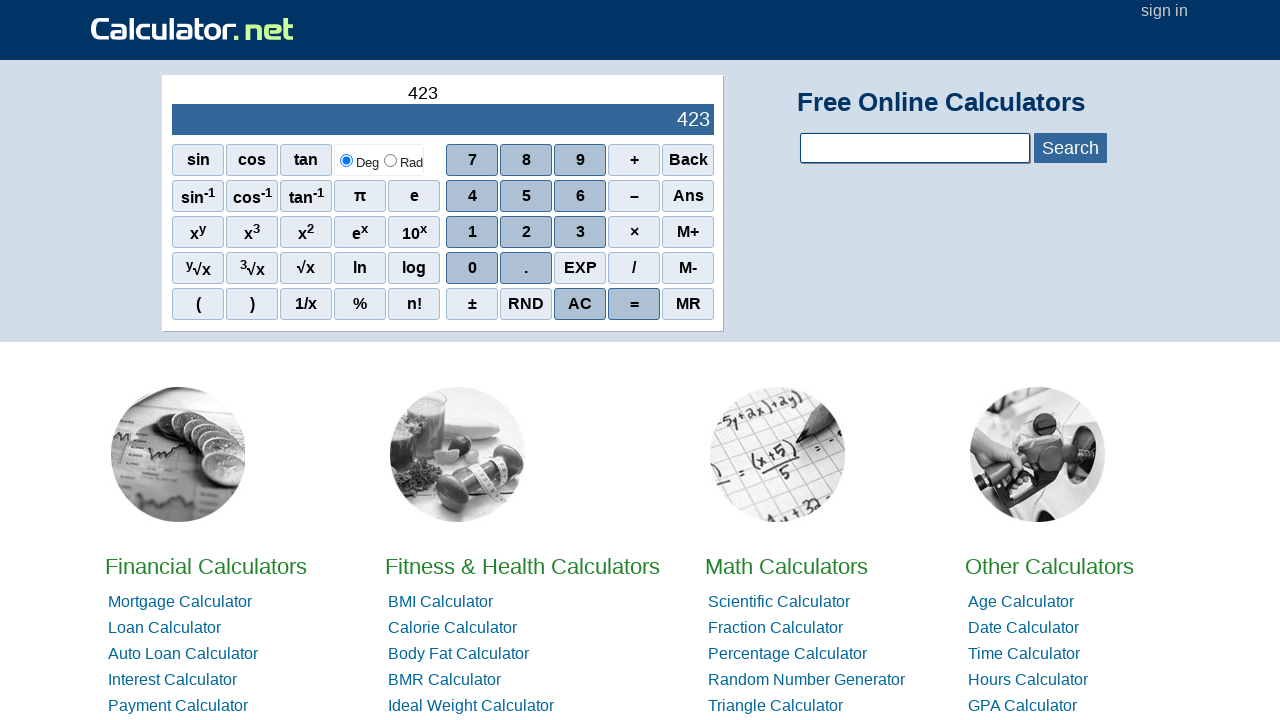

Clicked multiplication operator at (634, 232) on xpath=//*[@id="sciout"]/tbody/tr[2]/td[2]/div/div[3]/span[4]
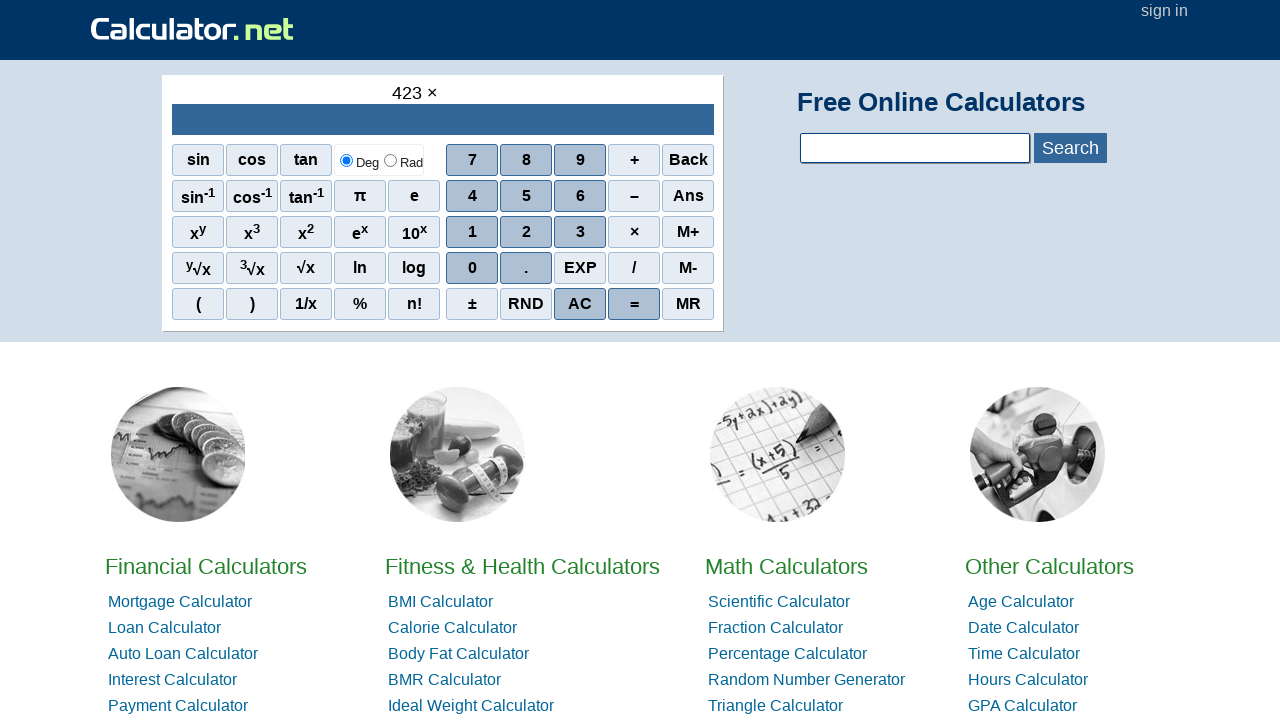

Clicked digit 5 at (526, 196) on xpath=//*[@id="sciout"]/tbody/tr[2]/td[2]/div/div[2]/span[2]
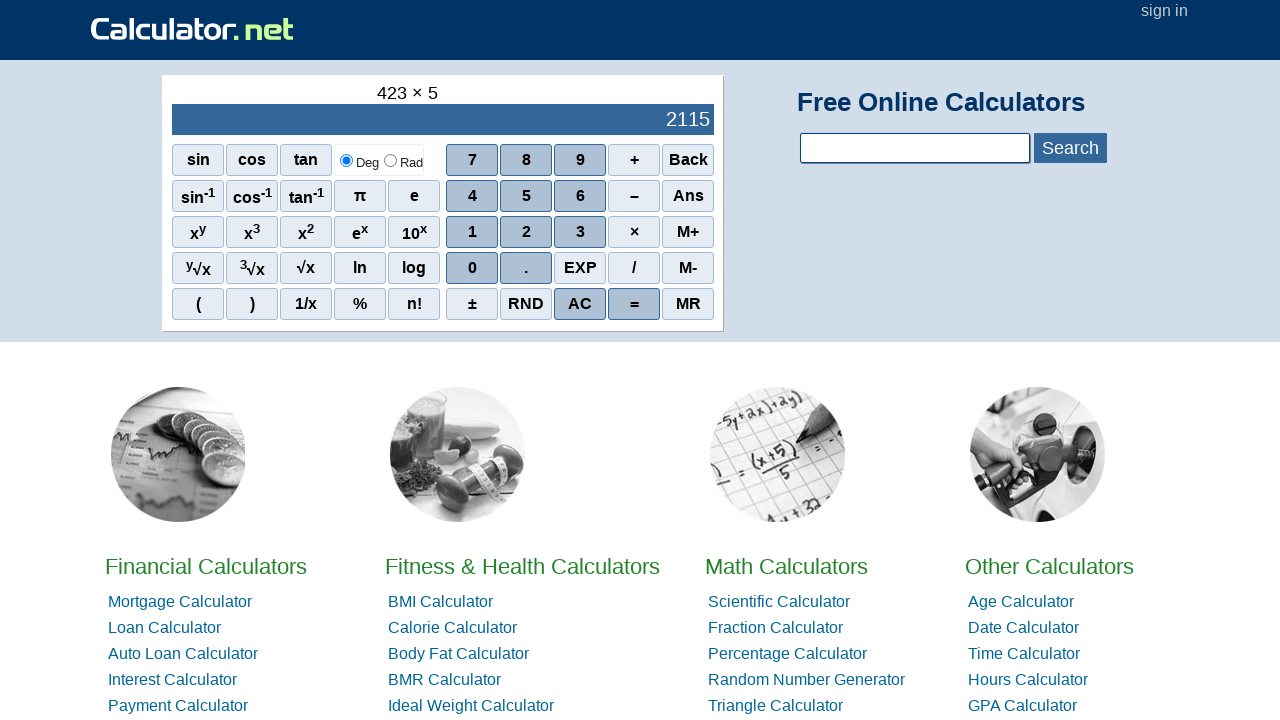

Clicked digit 2 at (526, 232) on xpath=//*[@id="sciout"]/tbody/tr[2]/td[2]/div/div[3]/span[2]
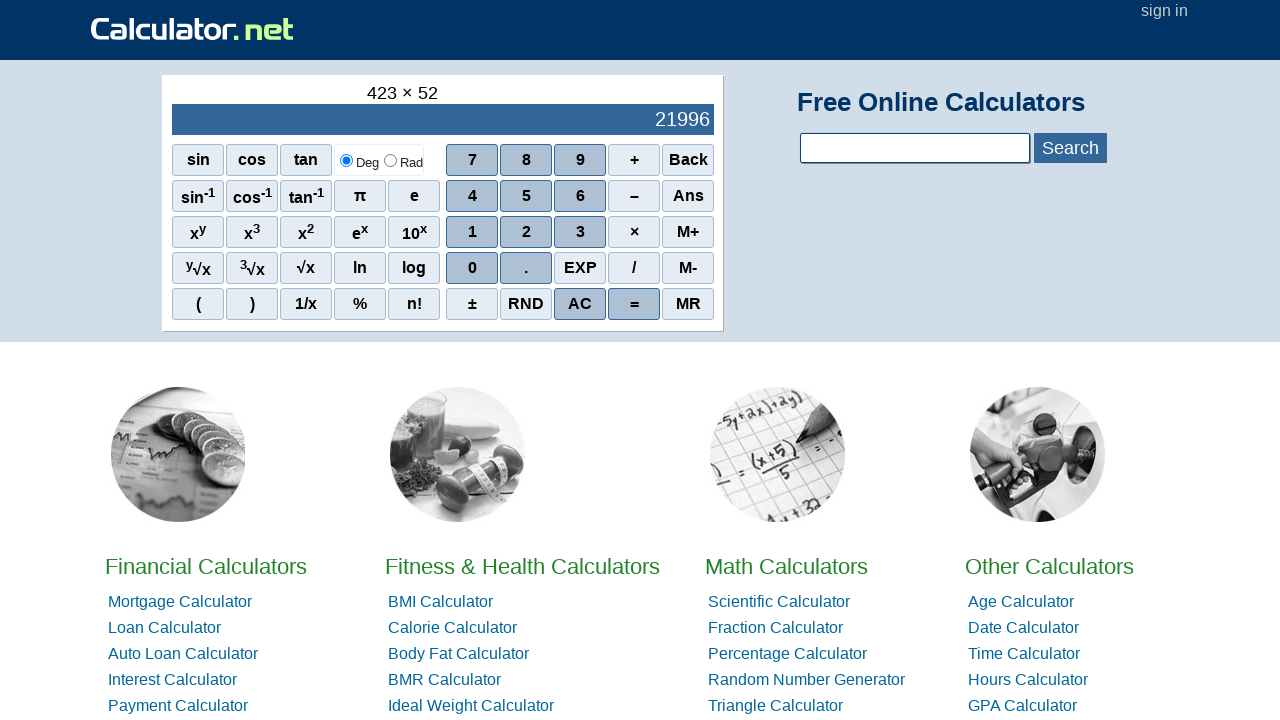

Clicked digit 5 at (526, 196) on xpath=//*[@id="sciout"]/tbody/tr[2]/td[2]/div/div[2]/span[2]
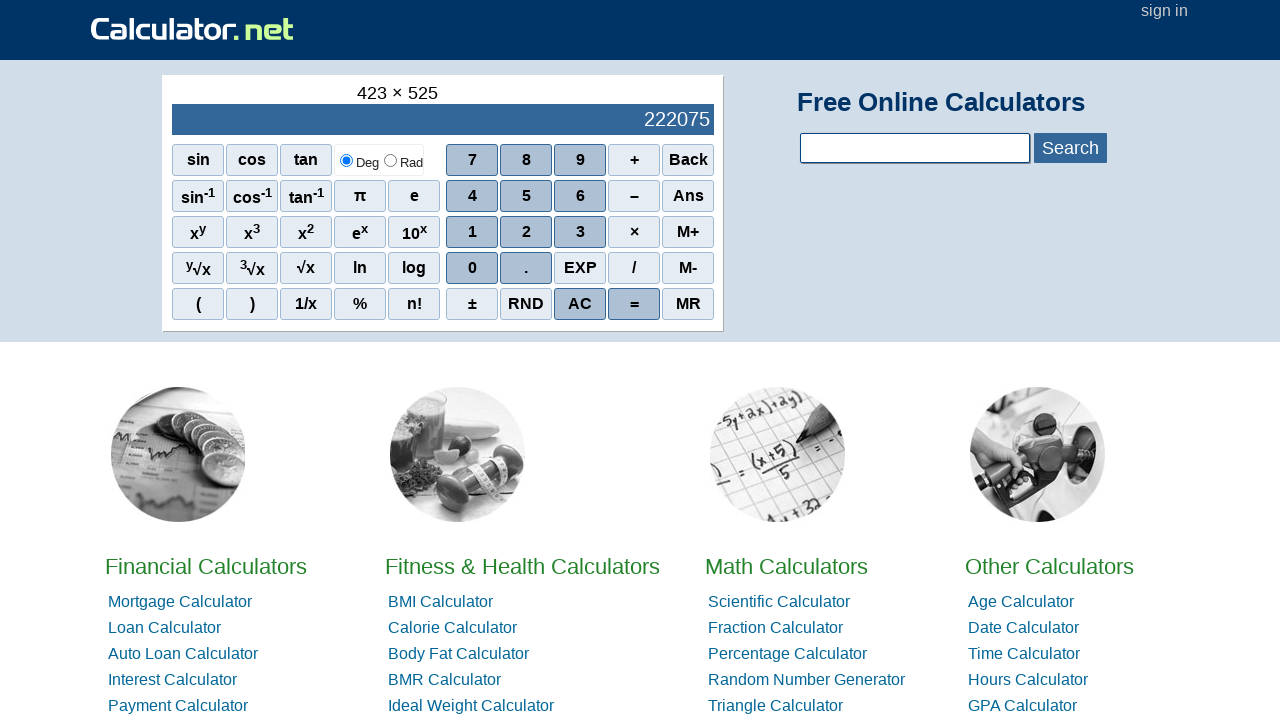

Result output element loaded and verified
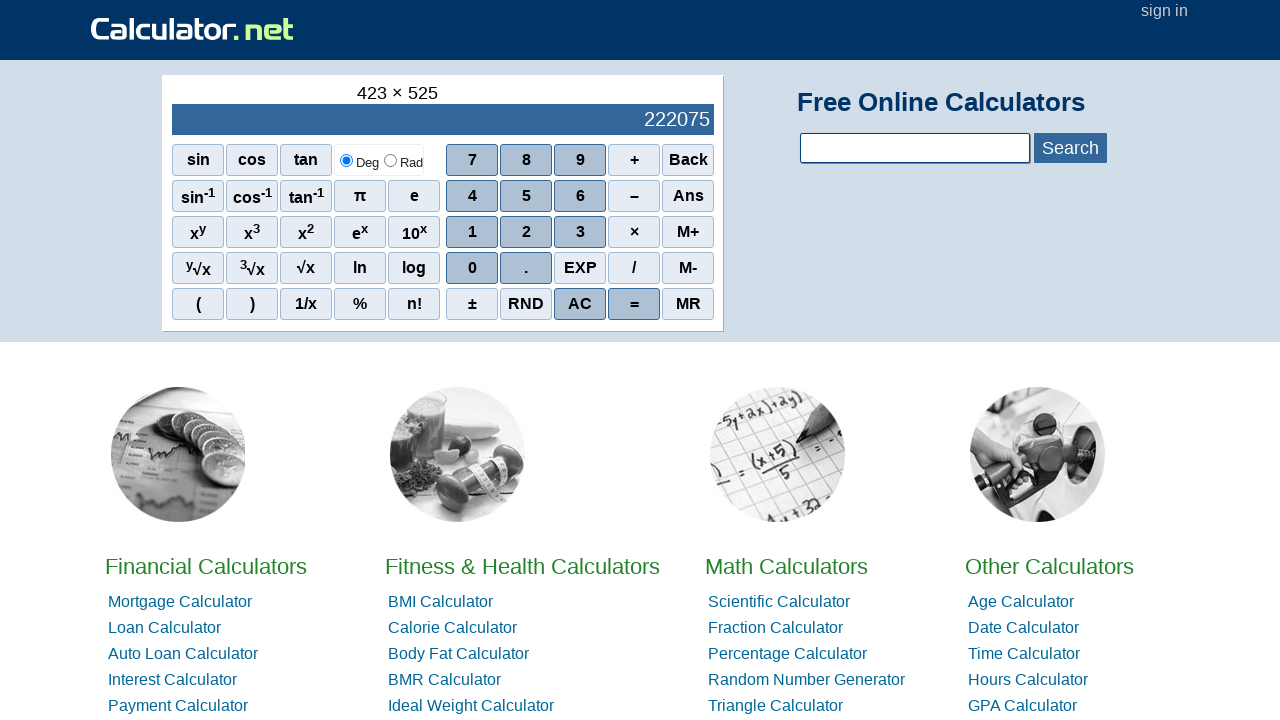

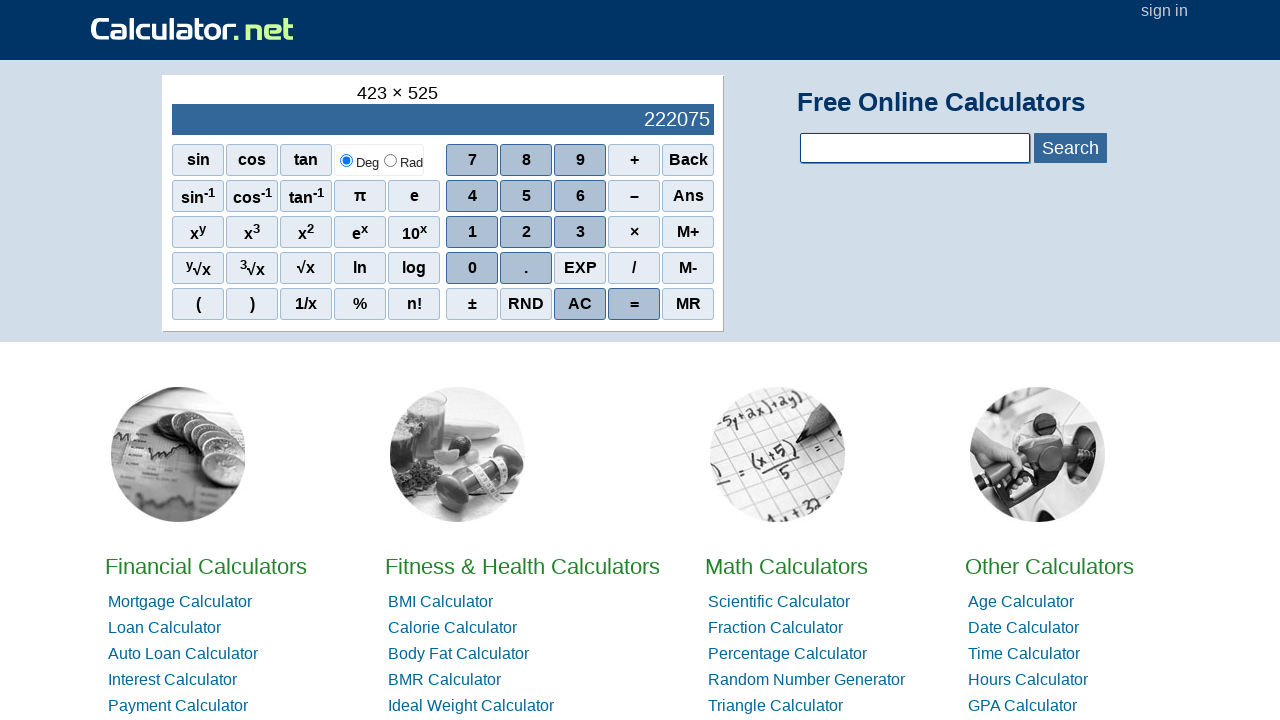